Tests mouse hover interactions by hovering over a menu element and clicking on a submenu item

Starting URL: http://omayo.blogspot.com/

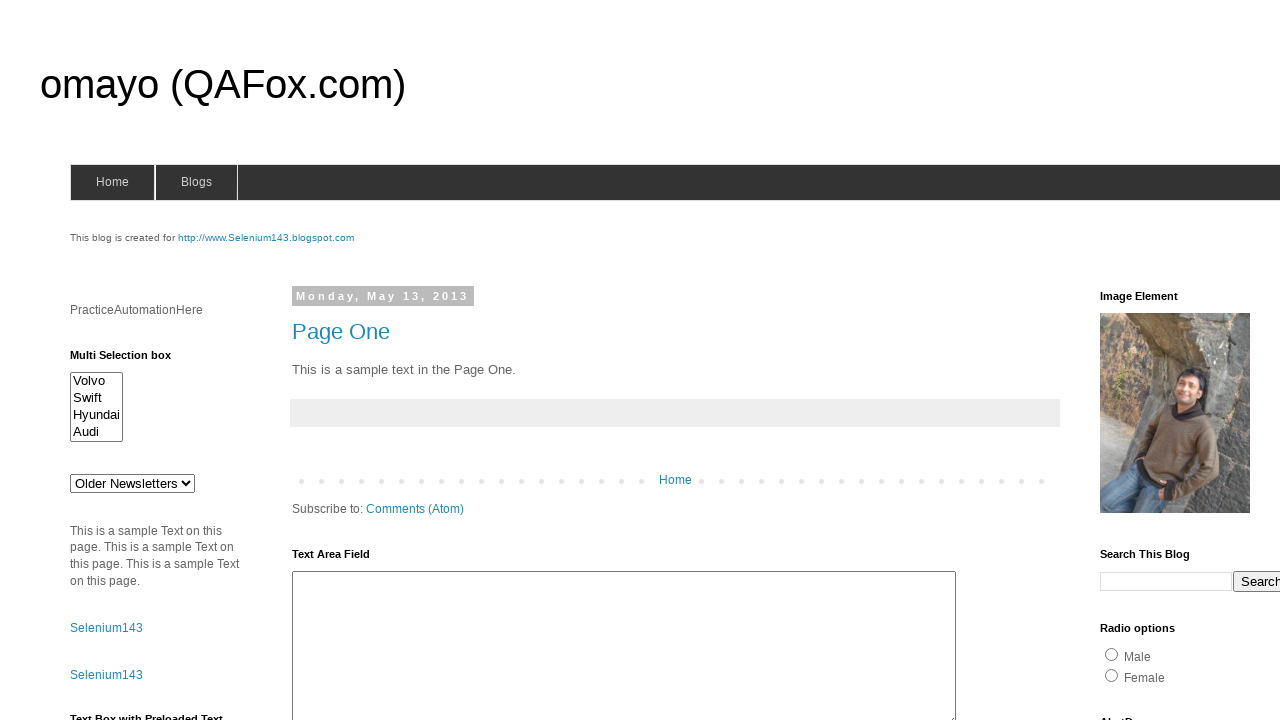

Hovered over the blogs menu element at (196, 182) on #blogsmenu
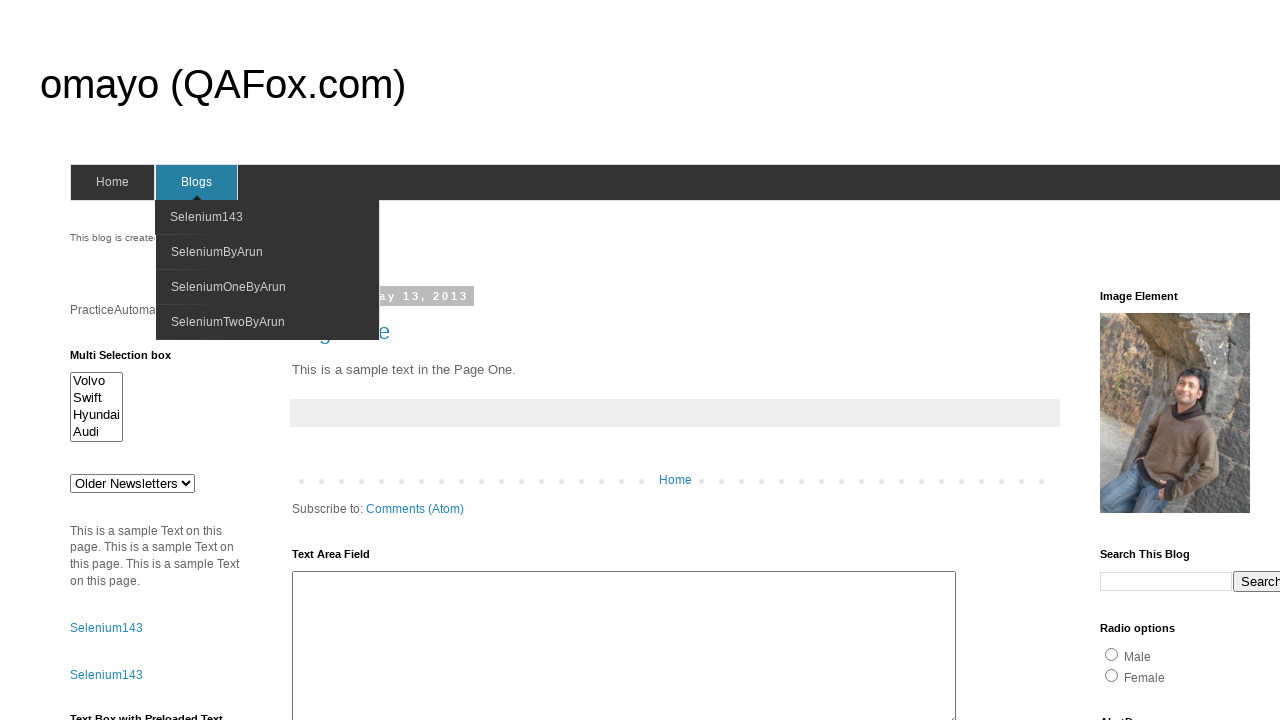

Clicked on the SeleniumByArun submenu item at (217, 252) on xpath=//span[normalize-space()='SeleniumByArun']
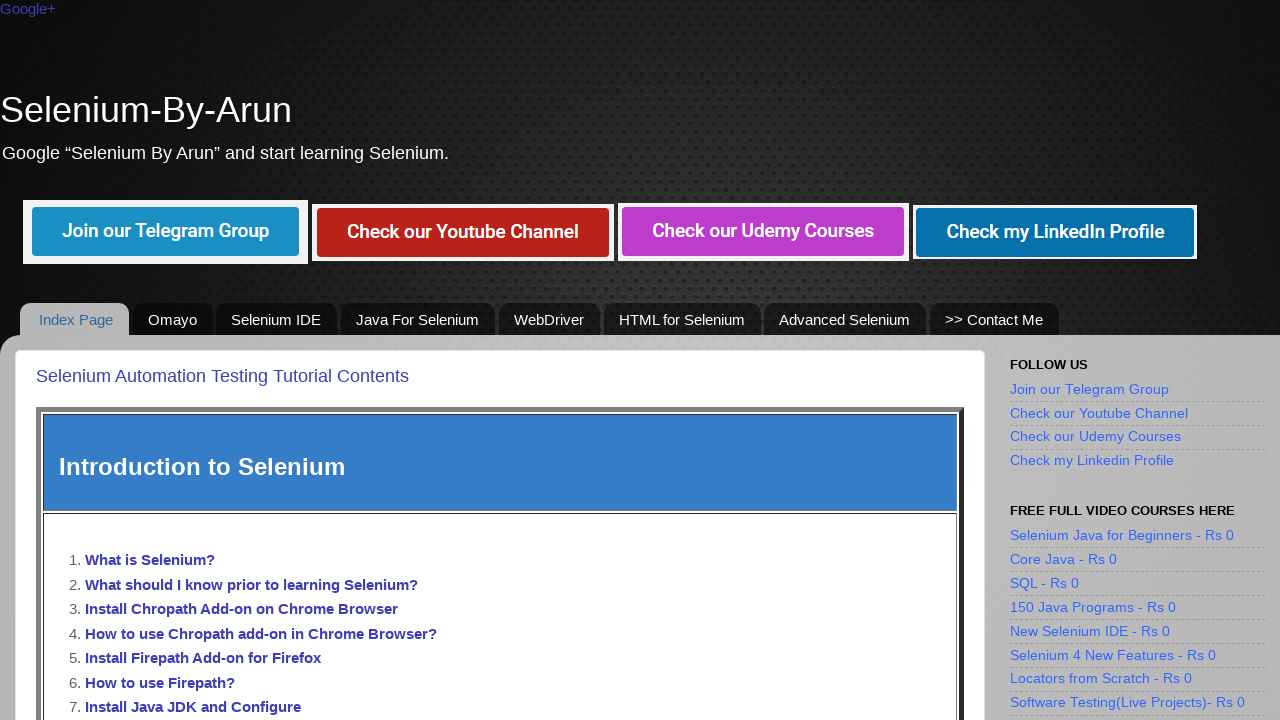

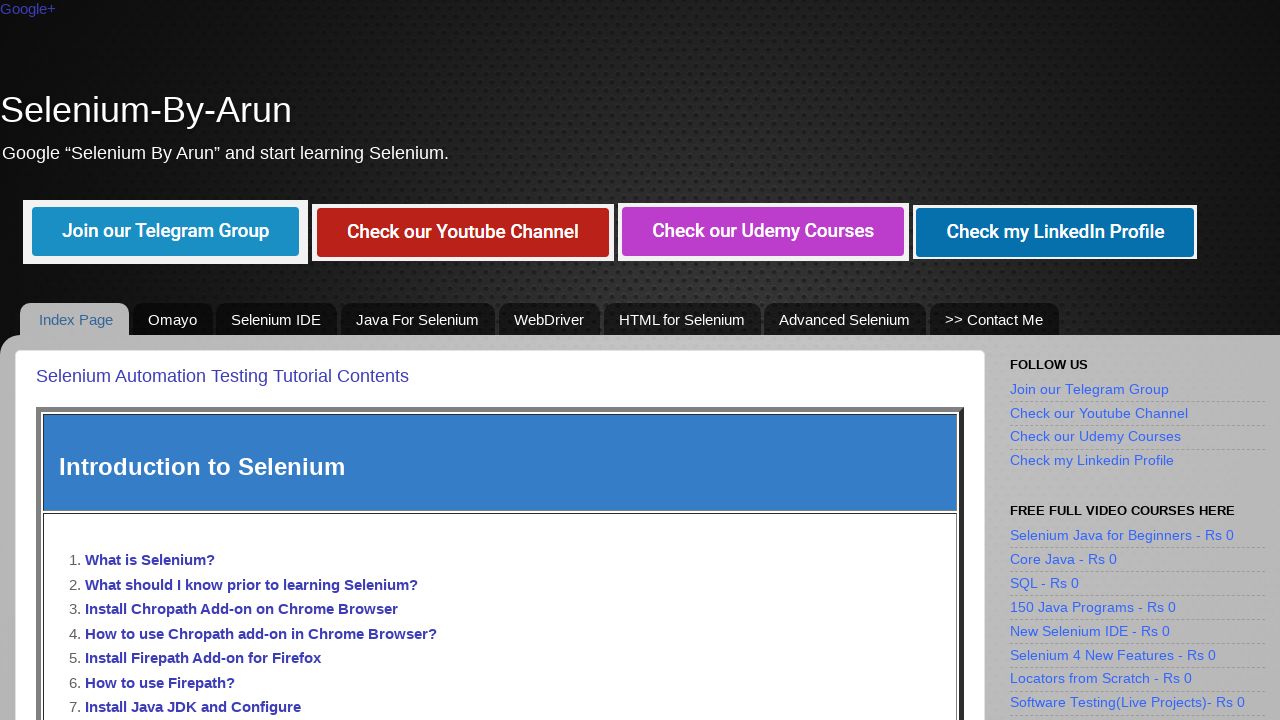